Tests window handling by clicking a link that opens a new window, extracting email text from the child window, and then using that email in the parent window's username field

Starting URL: https://rahulshettyacademy.com/loginpagePractise/#

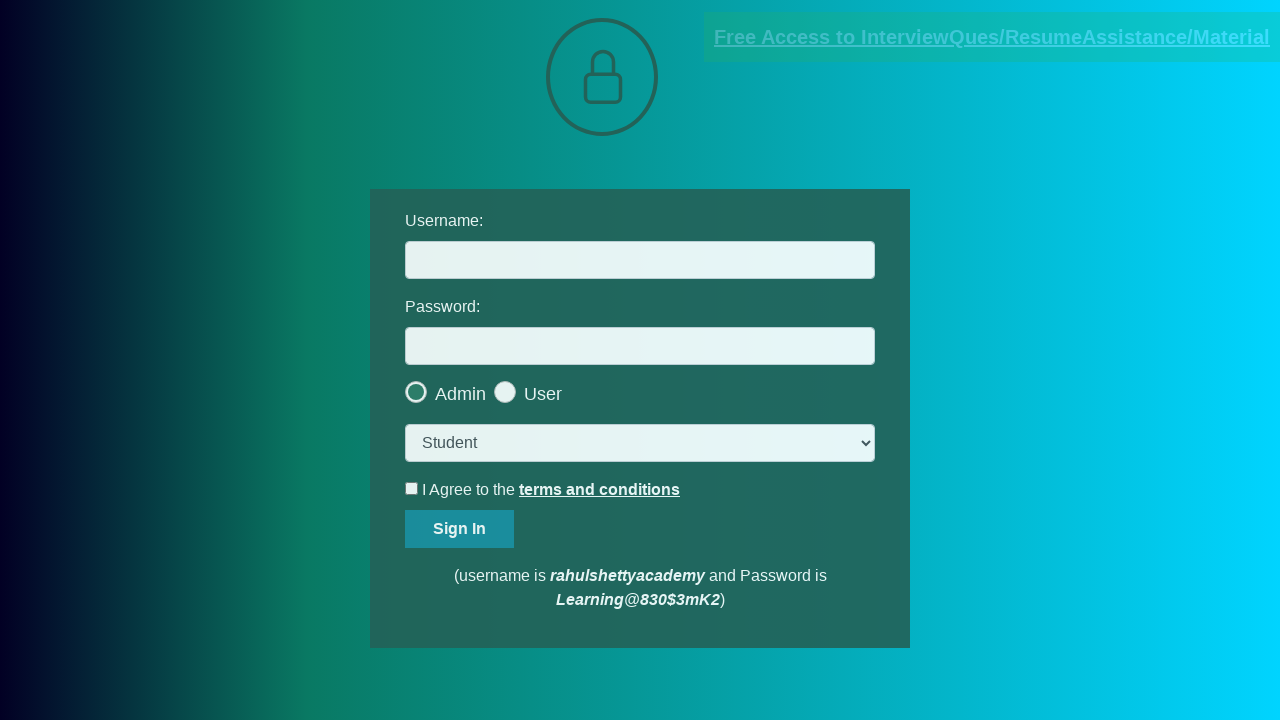

Clicked blinking text link to open new window at (992, 37) on .blinkingText
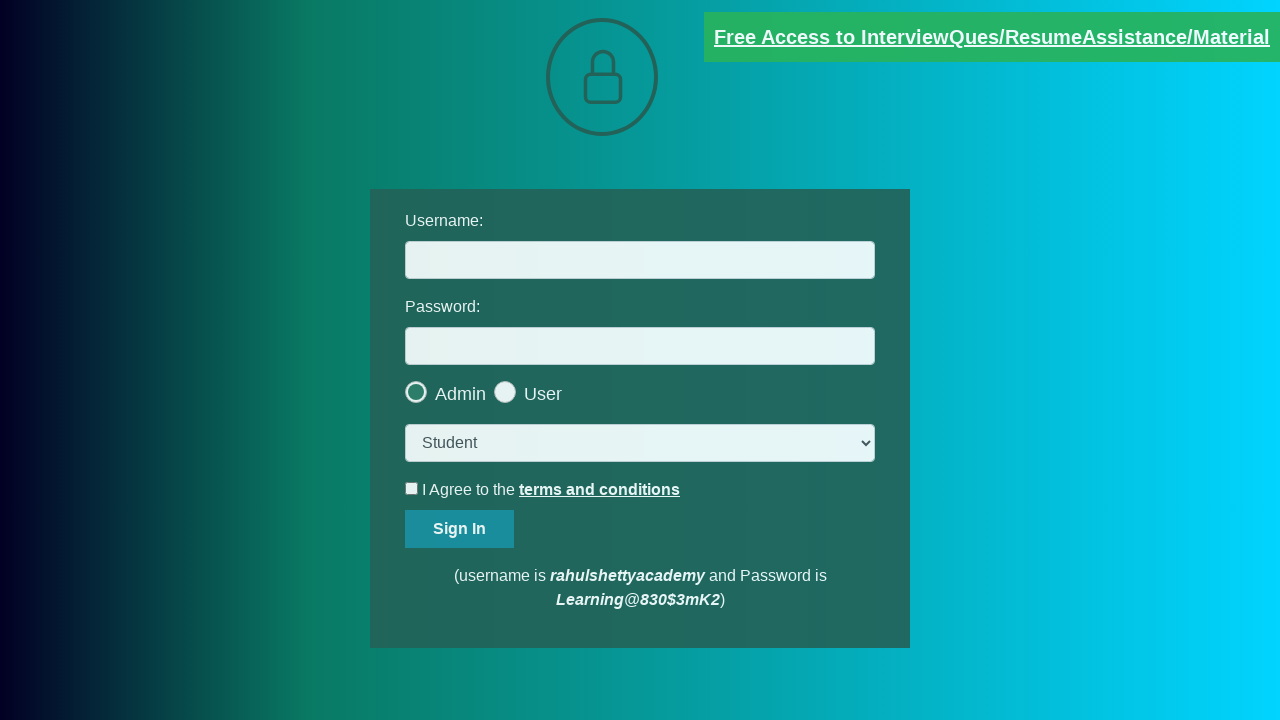

New window/tab opened and captured
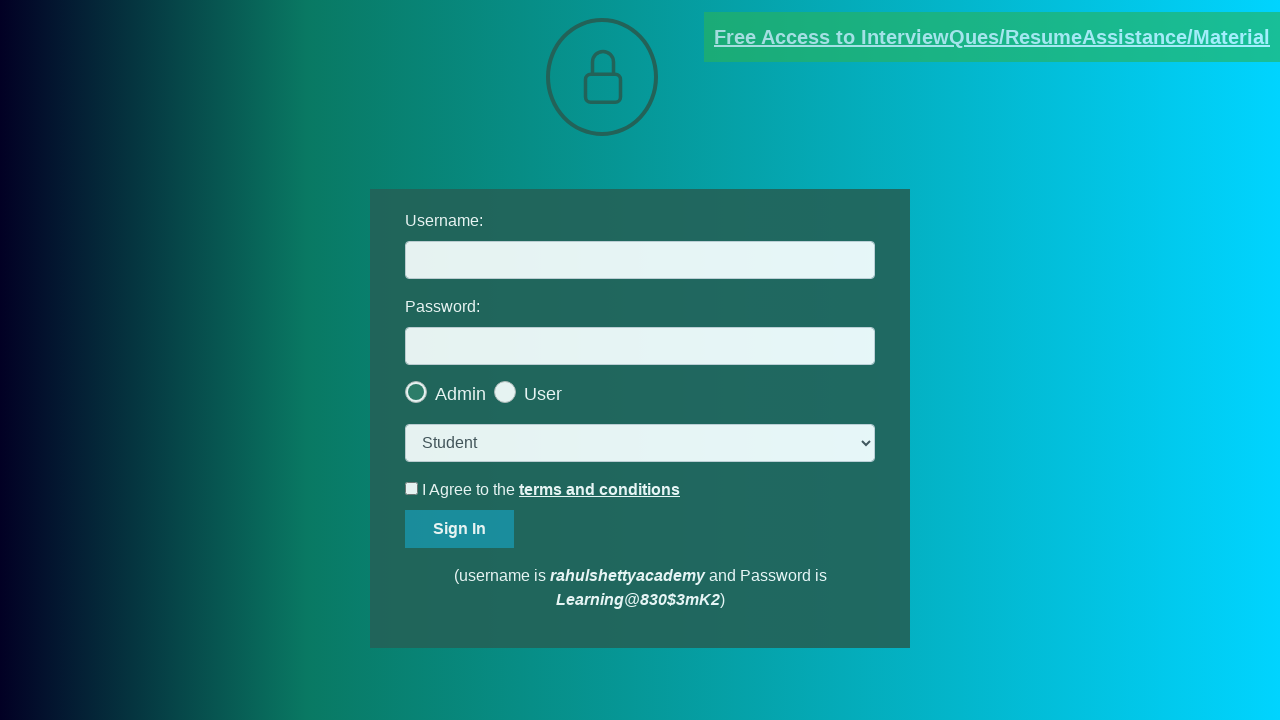

Extracted email text from child window
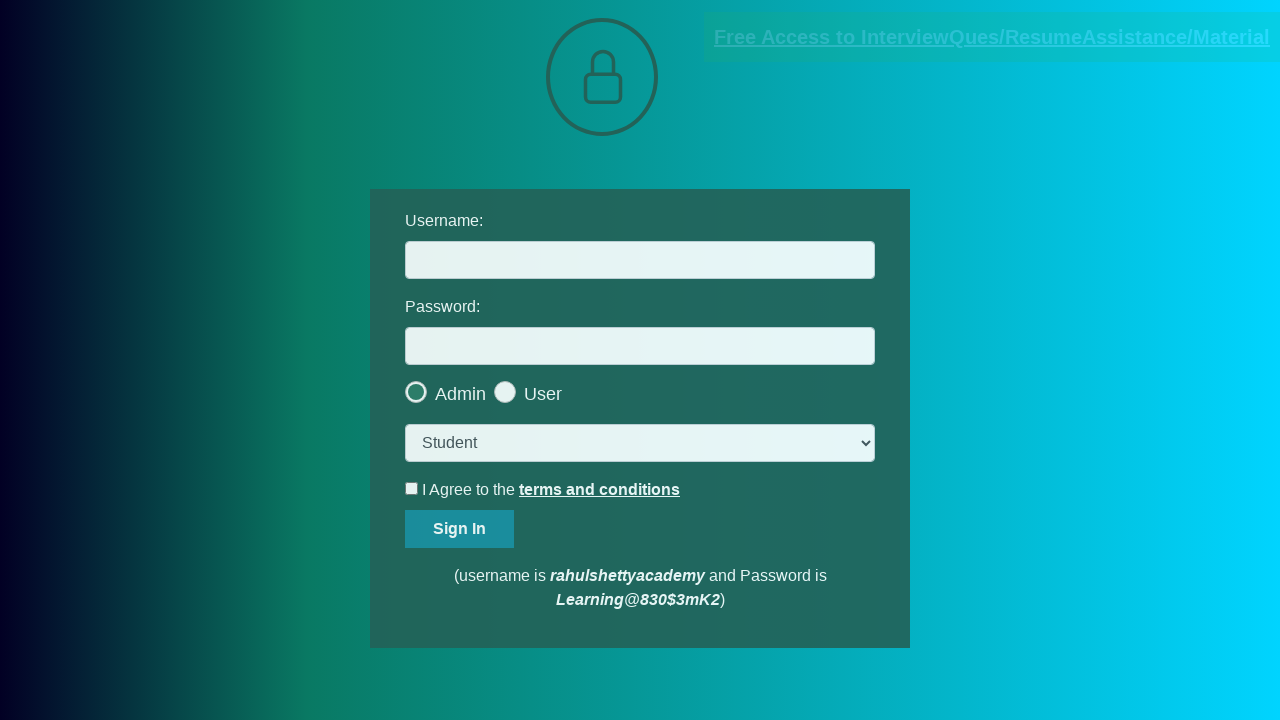

Parsed email address: mentor@rahulshettyacademy.com
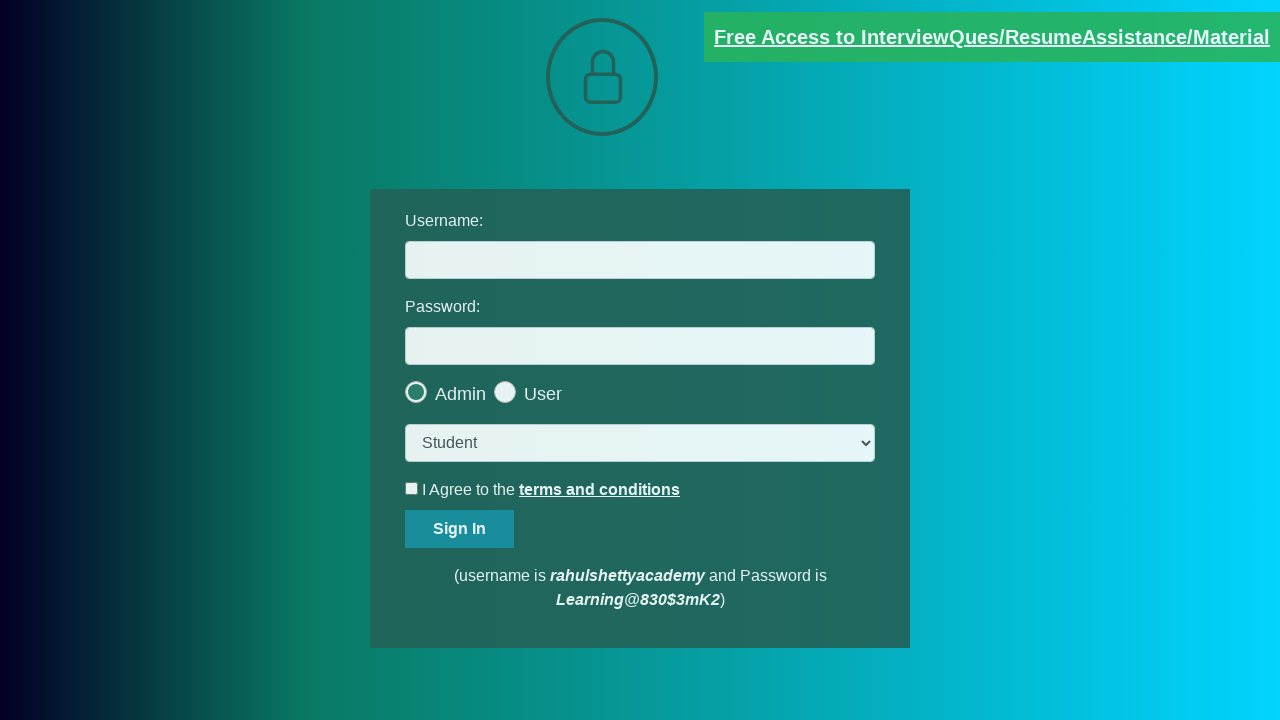

Closed child window and returned to parent window
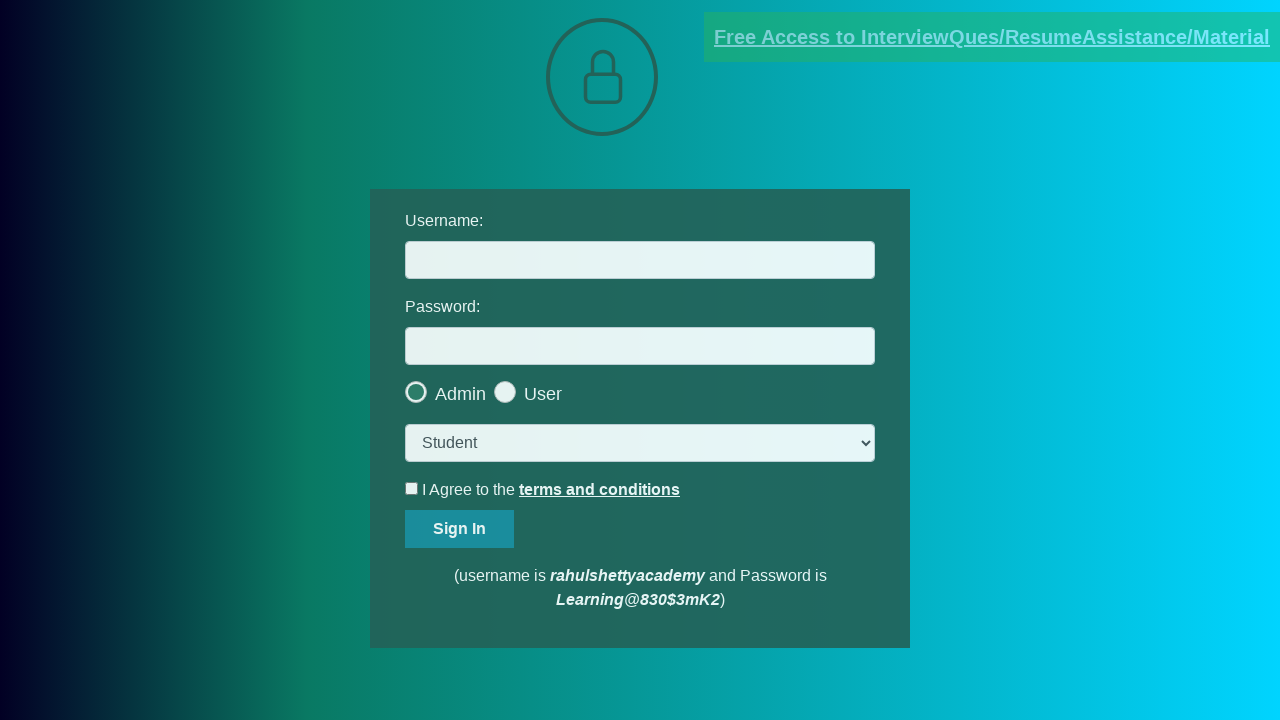

Filled username field with extracted email: mentor@rahulshettyacademy.com on #username
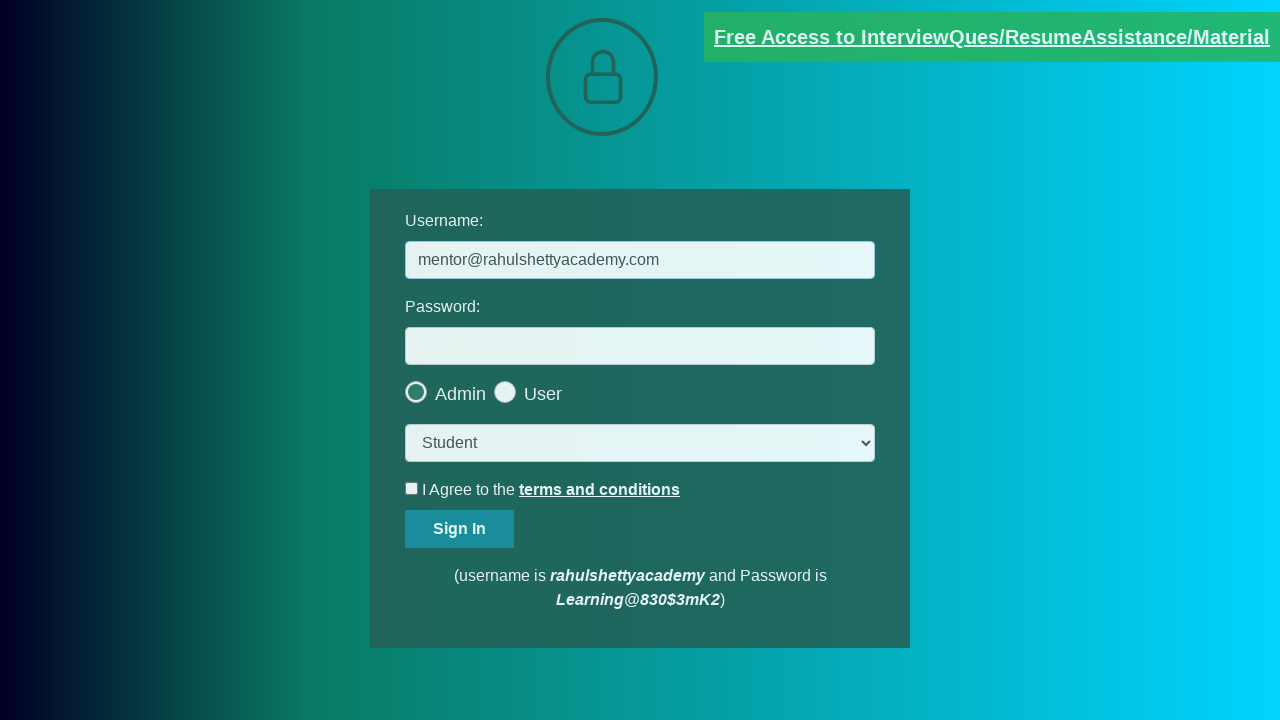

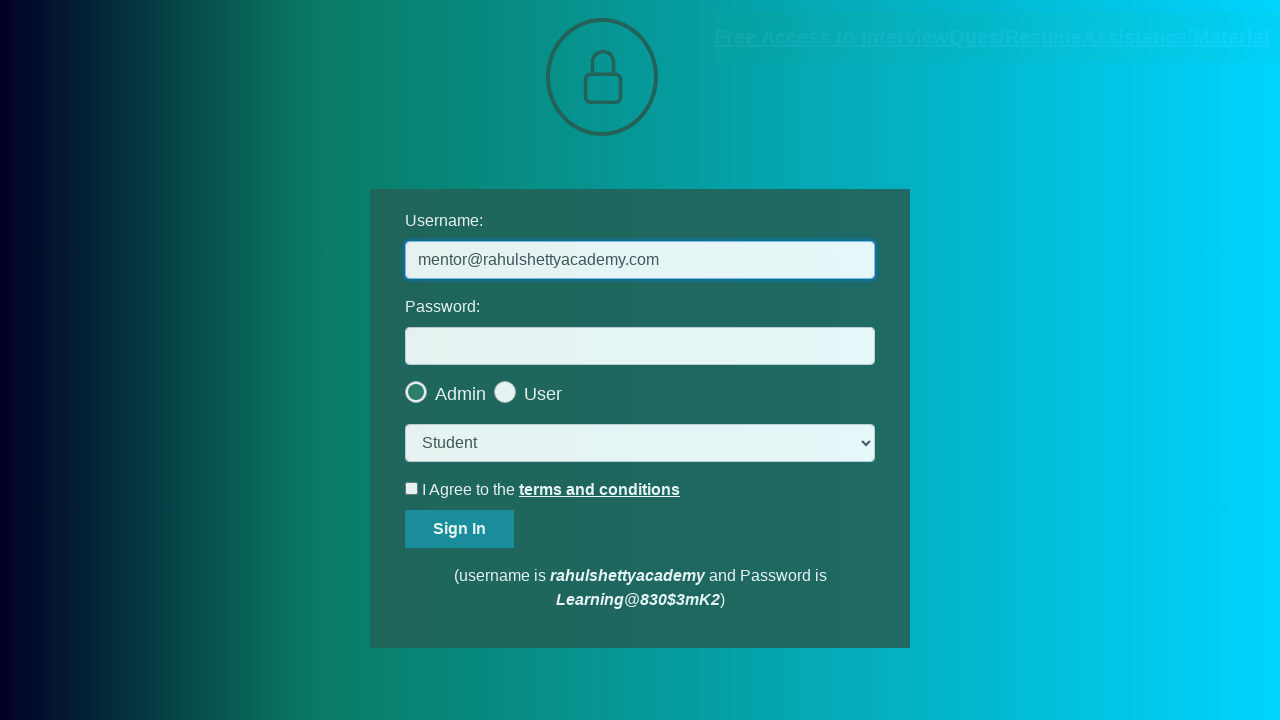